Navigates to the homepage, verifies spotlight images and Join Us link exist, then clicks on Join Us

Starting URL: https://borgesfacundo.github.io/cse270-teton/

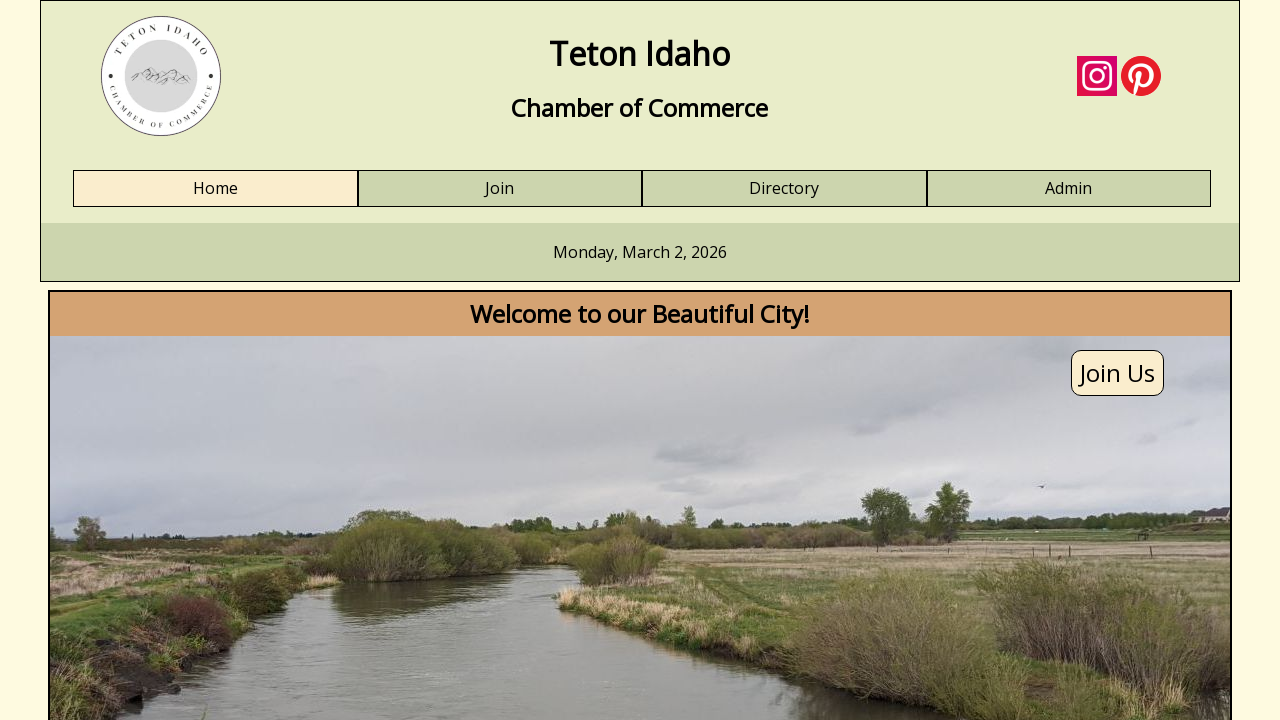

Set viewport size to 1920x1080
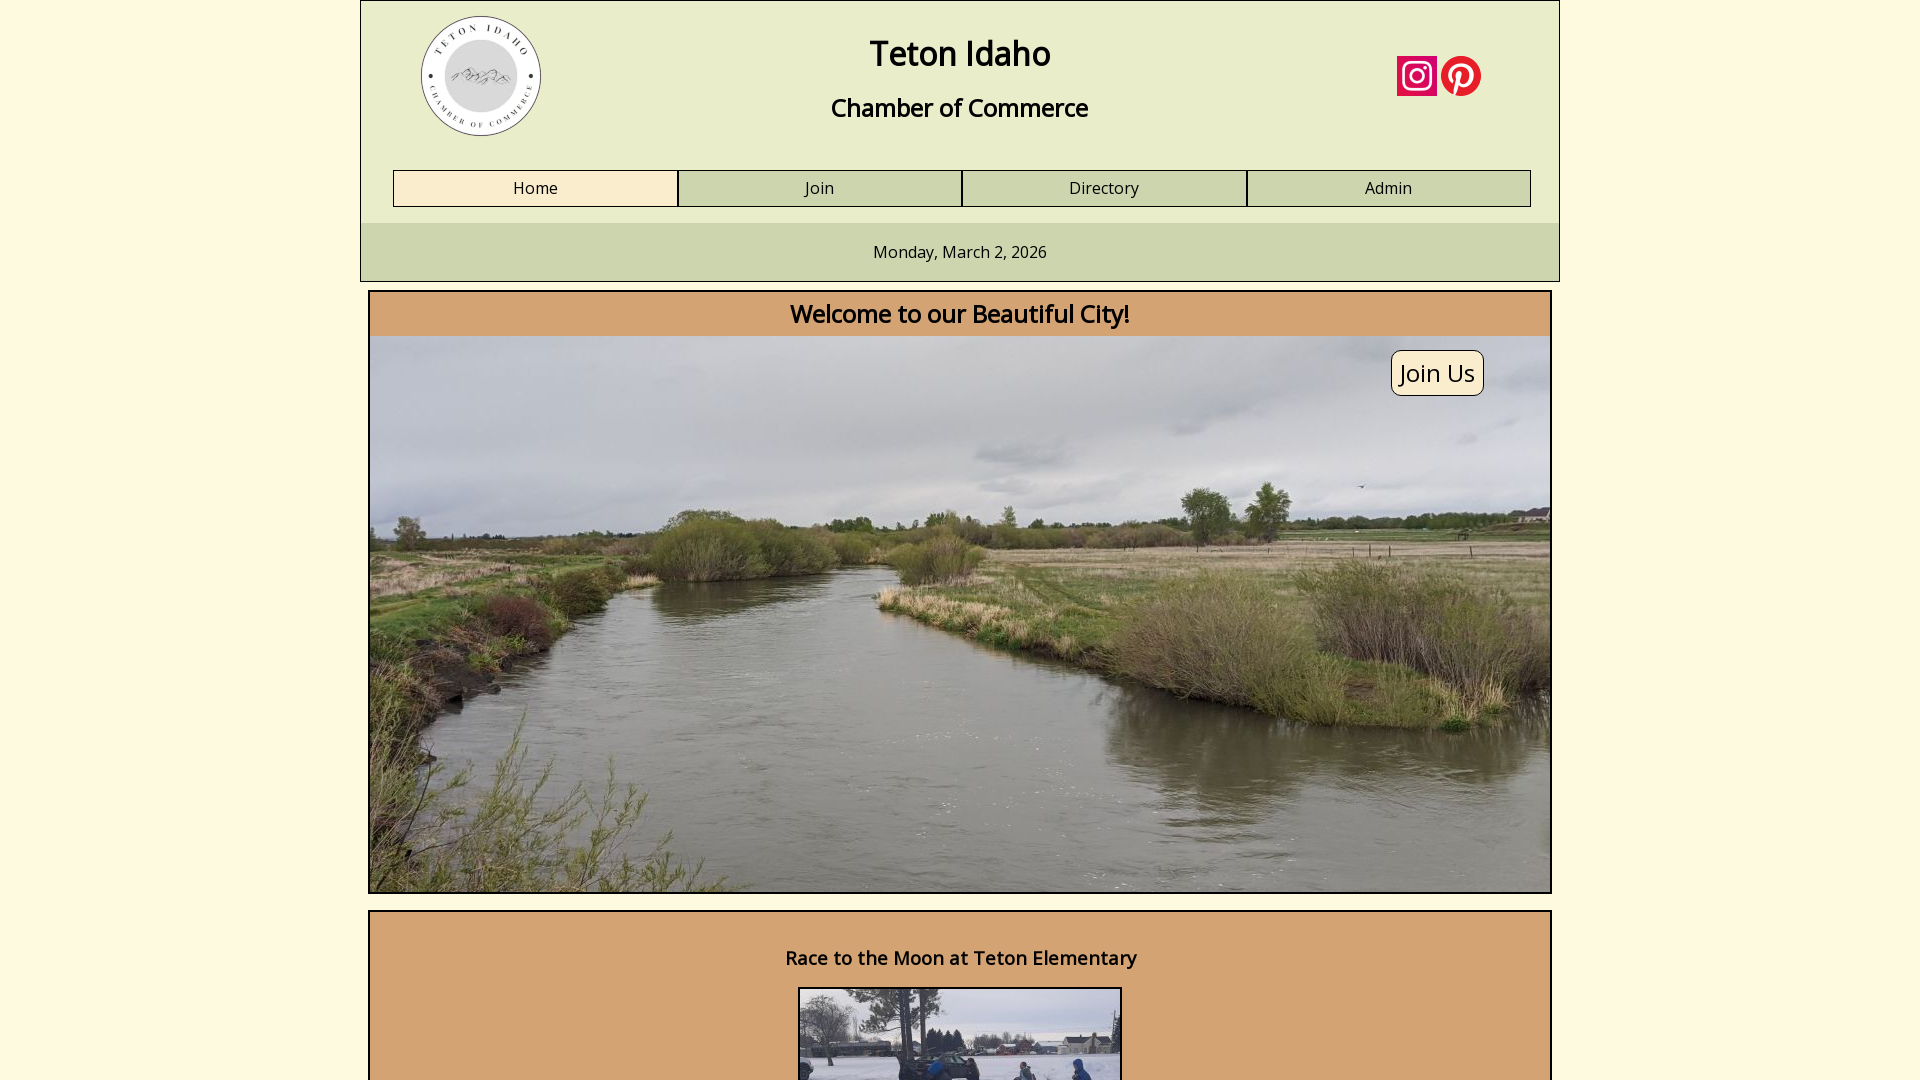

Spotlight 1 image loaded
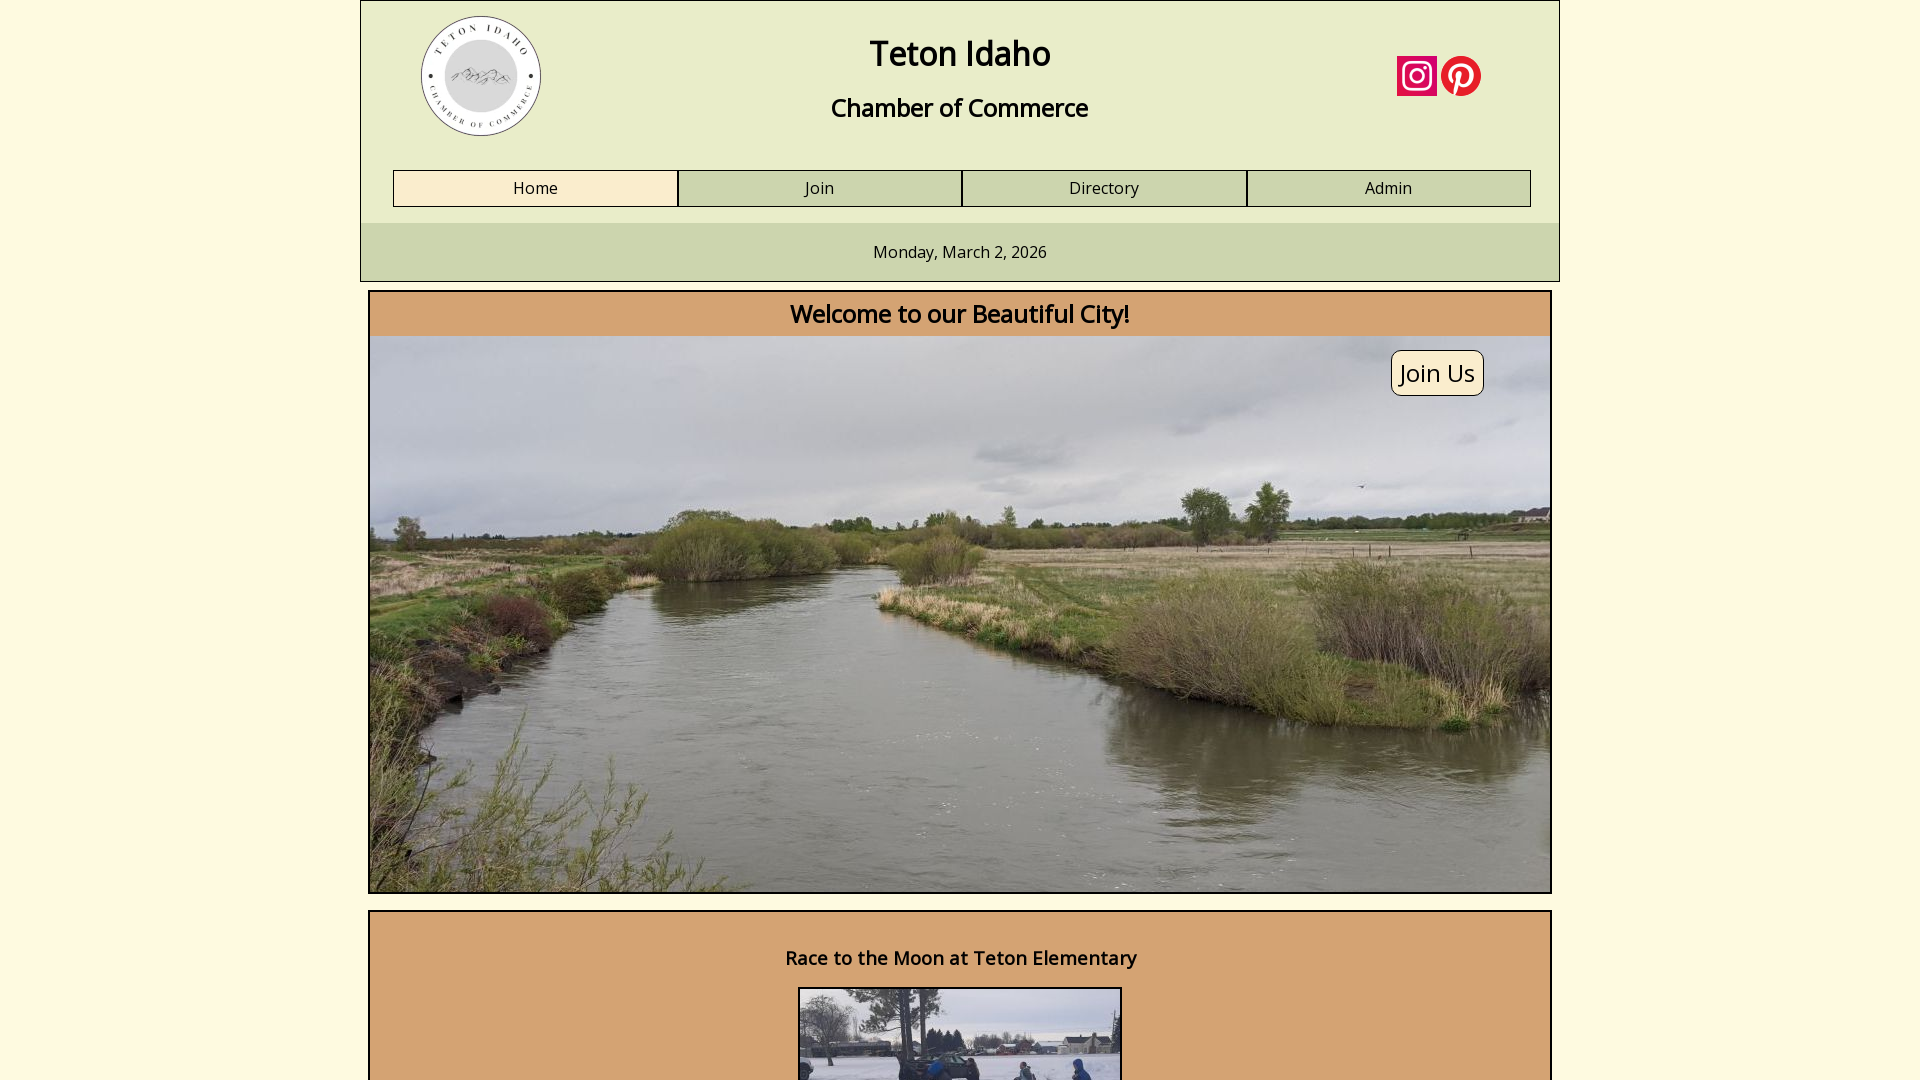

Spotlight 2 image loaded
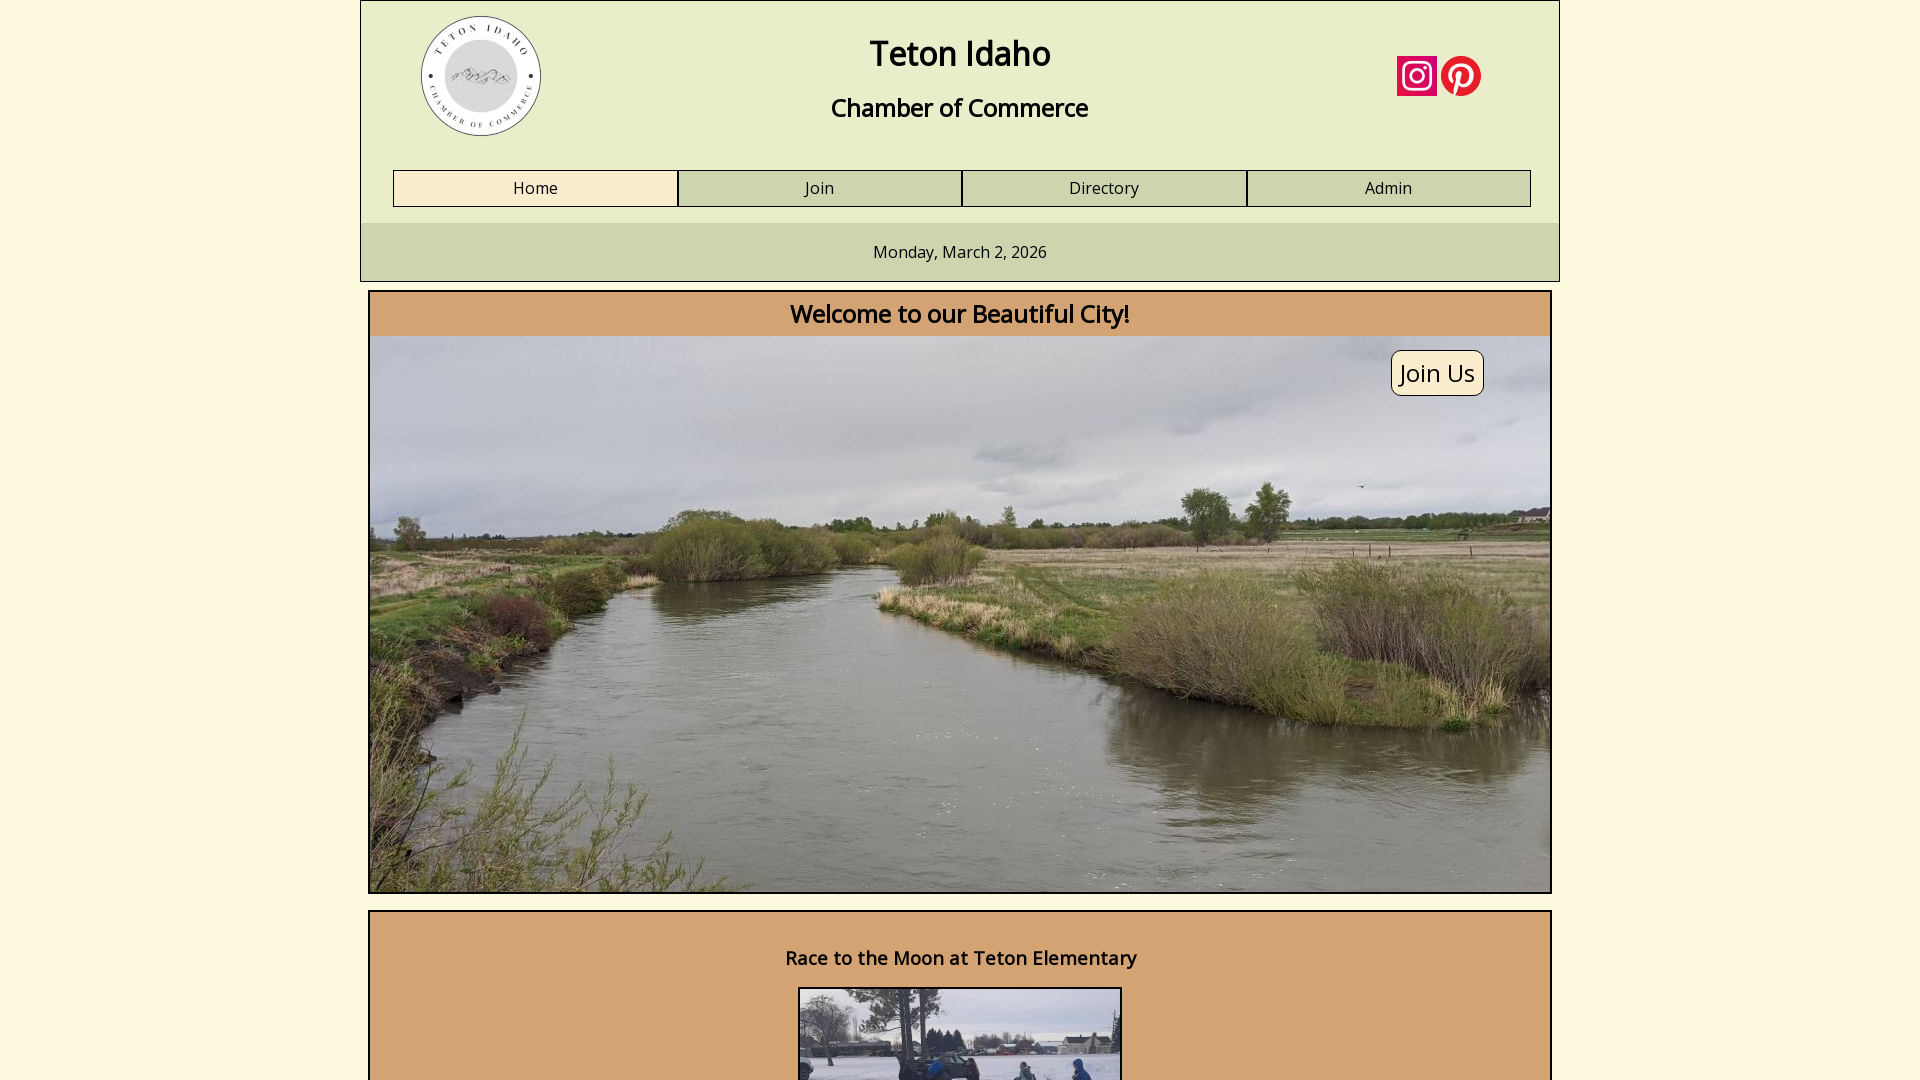

Join Us link is visible on the page
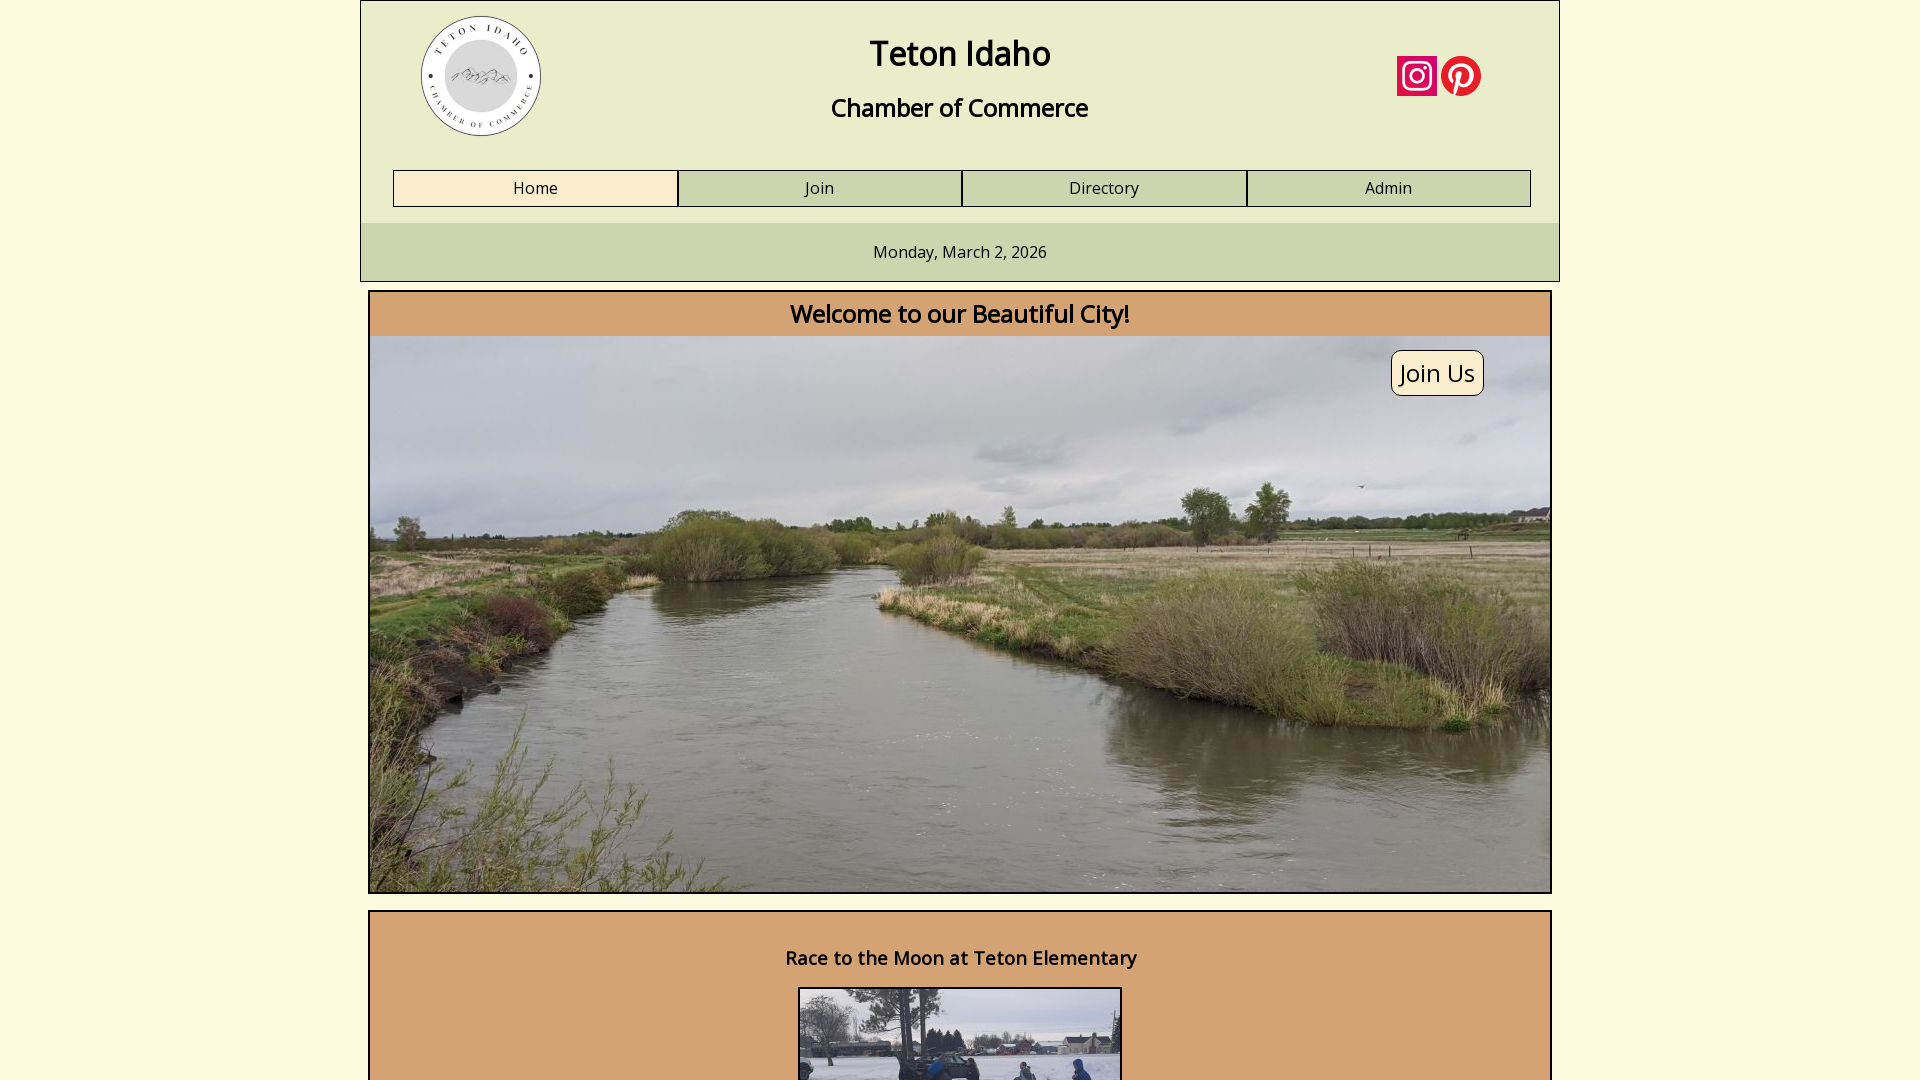

Clicked on Join Us link at (1438, 373) on text=Join Us
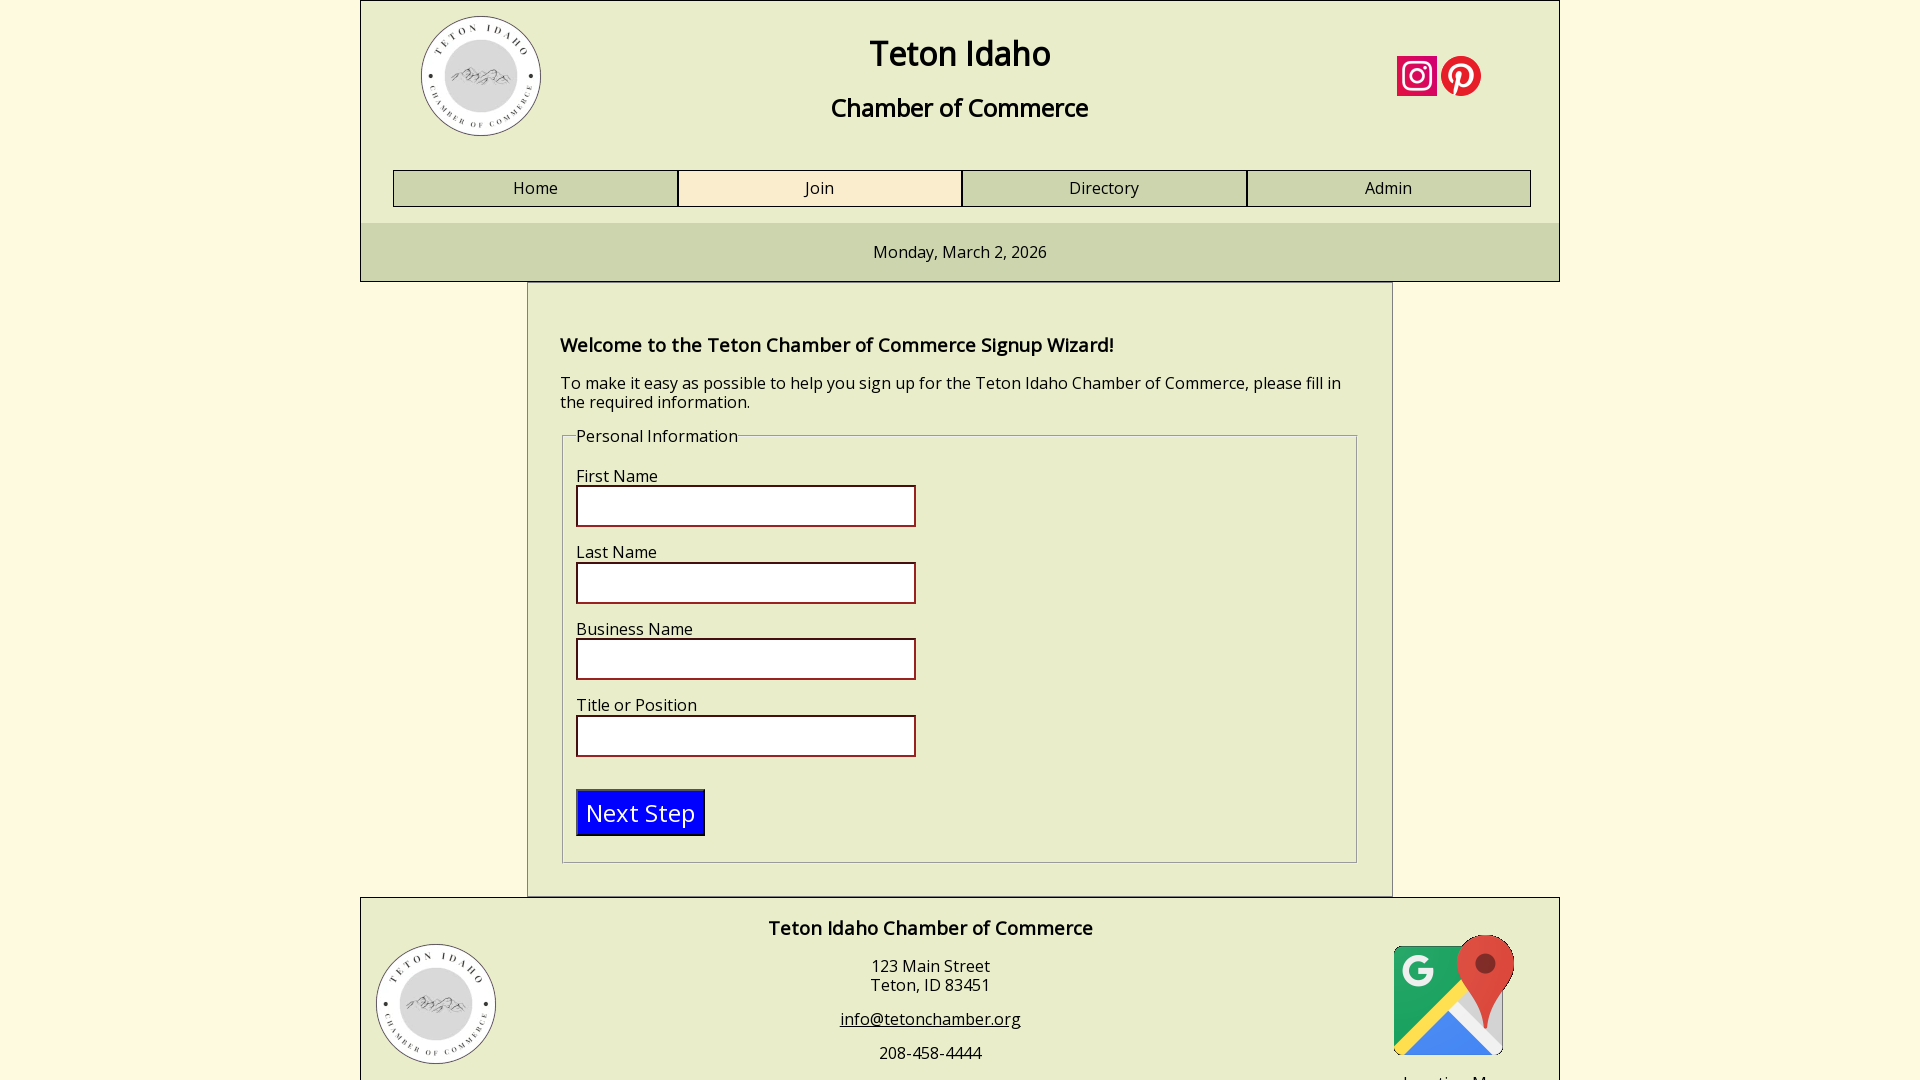

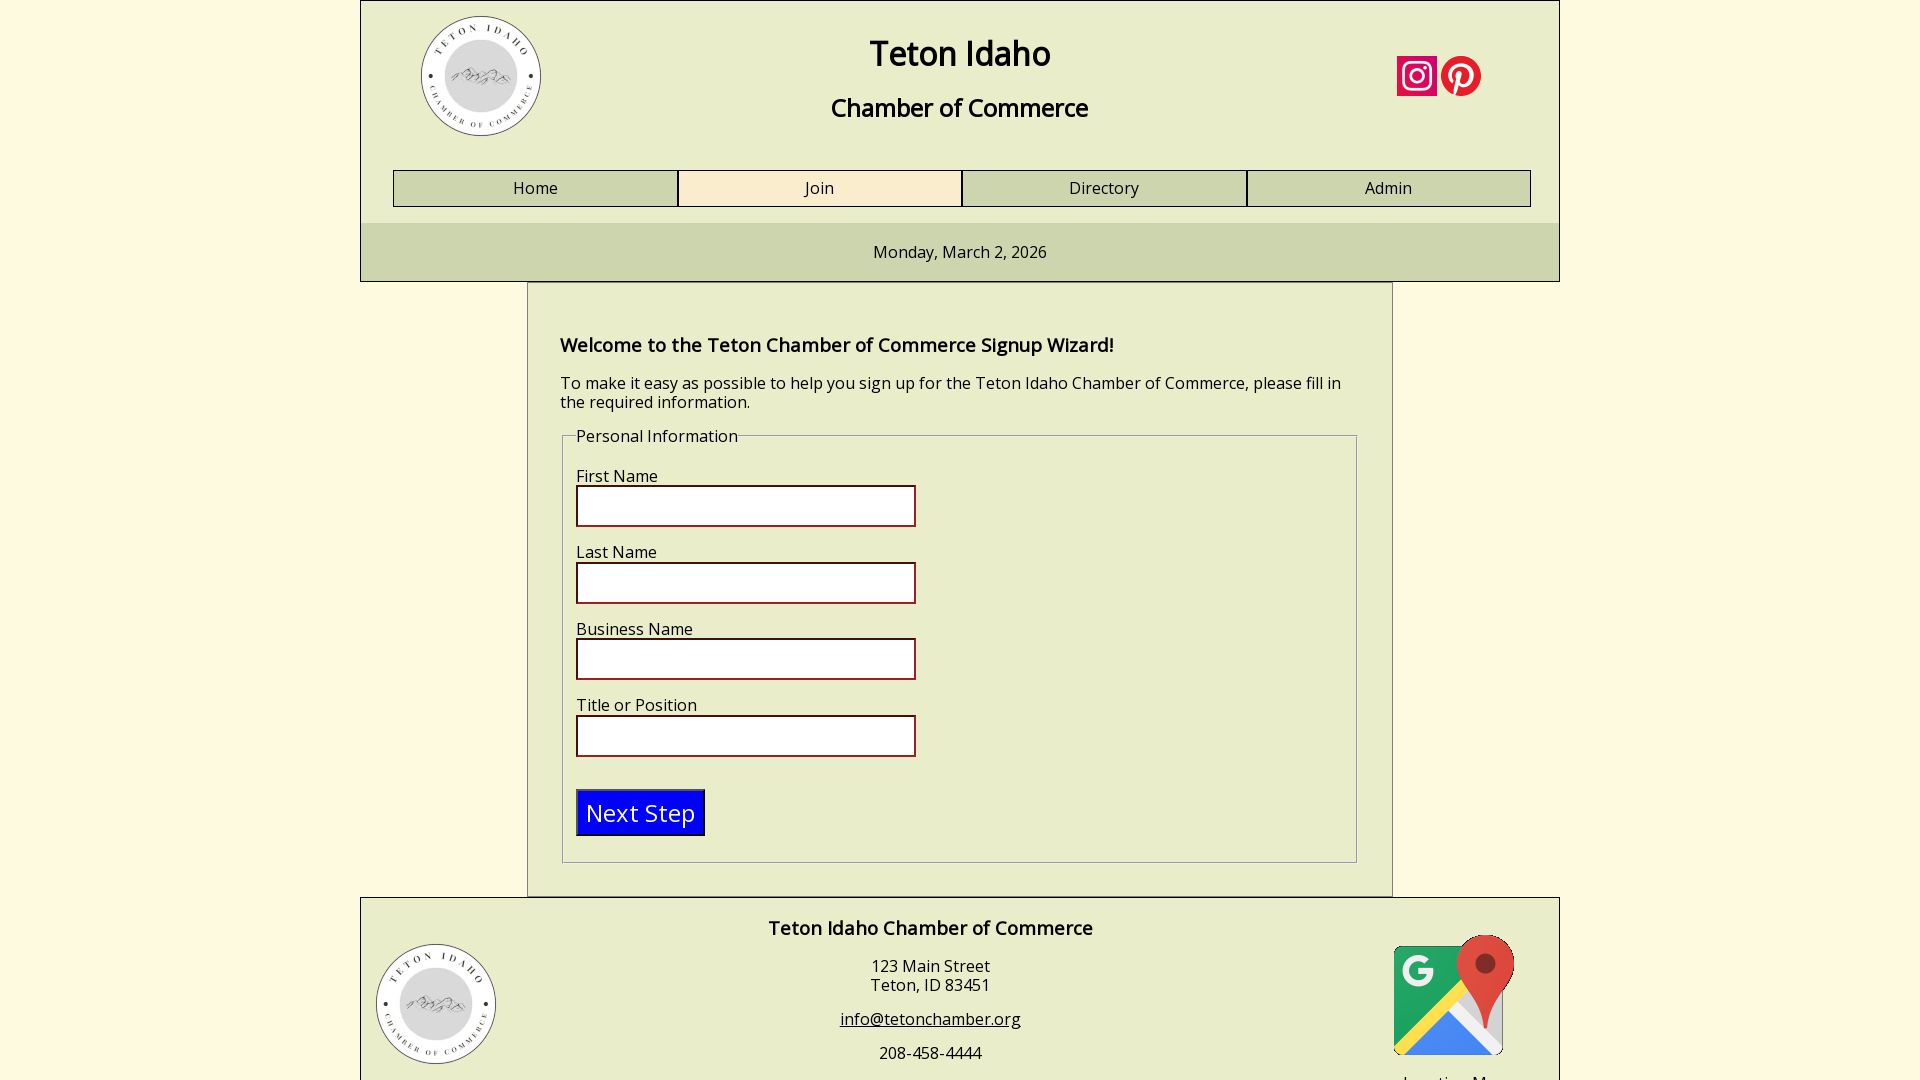